Tests clicking on the .NET link in the Playwright documentation section and verifies navigation occurs.

Starting URL: https://playwright.dev/dotnet/

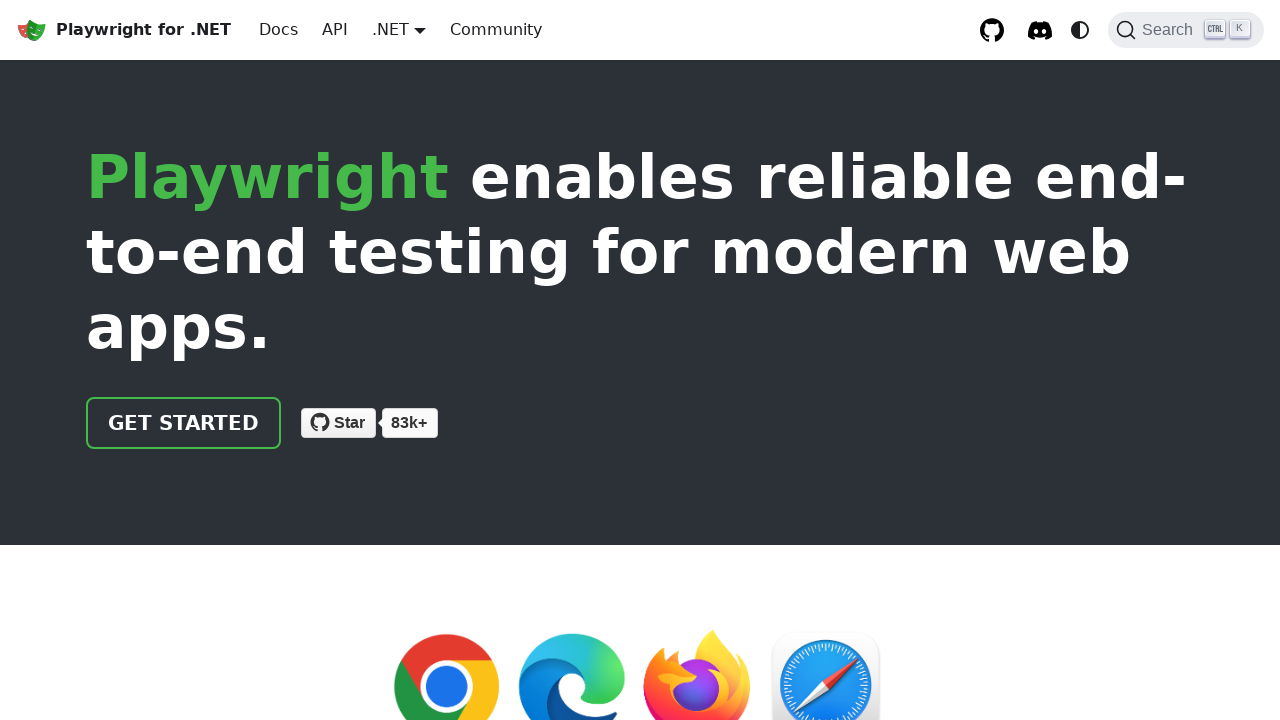

Clicked on the .NET link in the documentation section at (170, 360) on section >> text=.NET
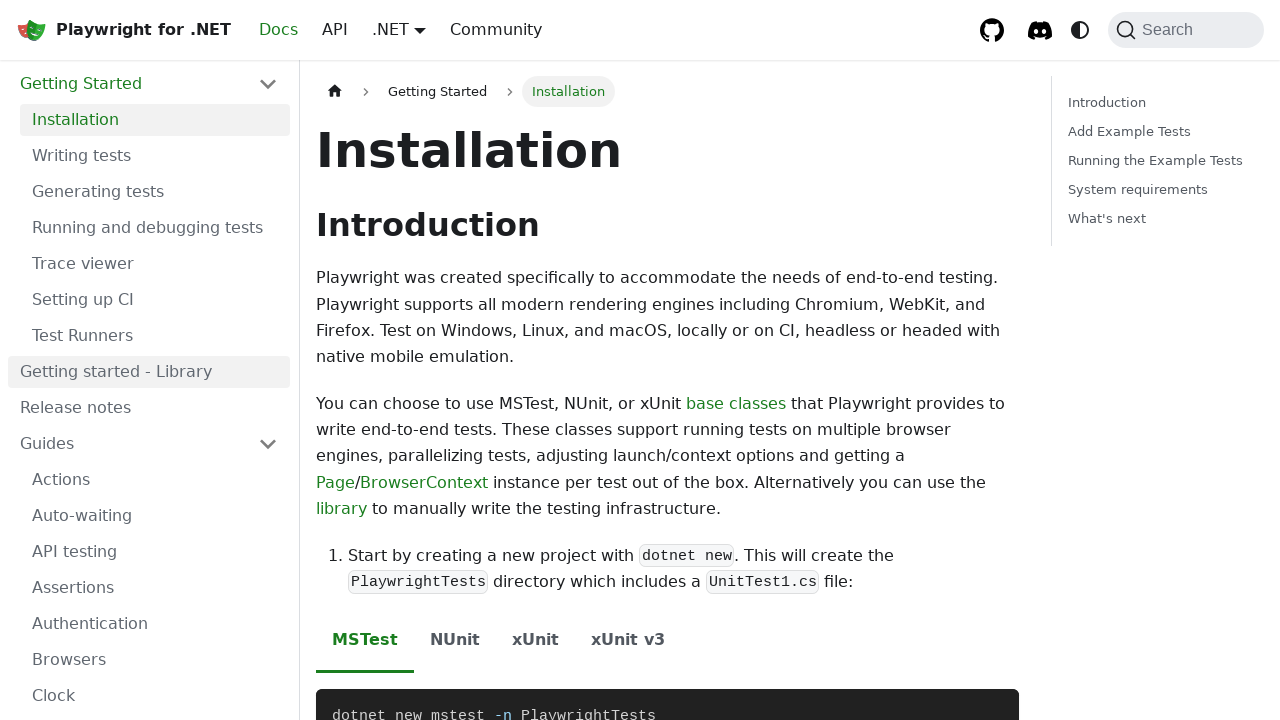

Waited for page navigation to complete (networkidle)
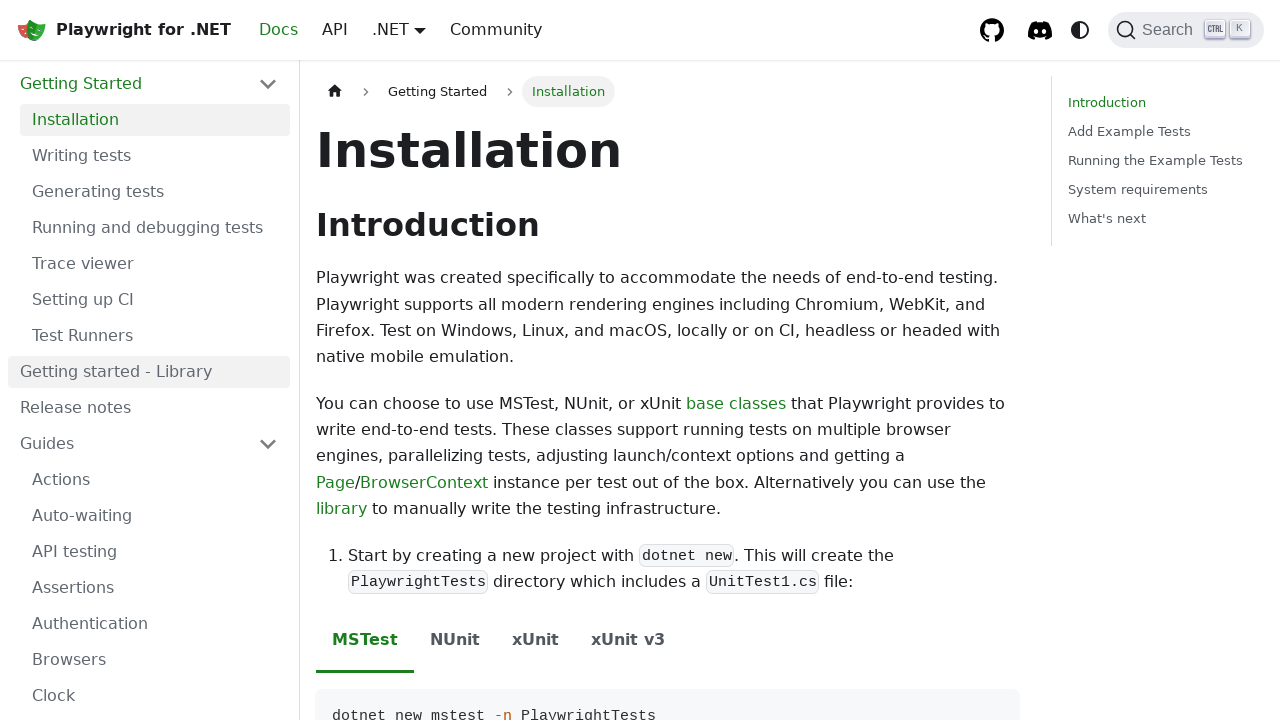

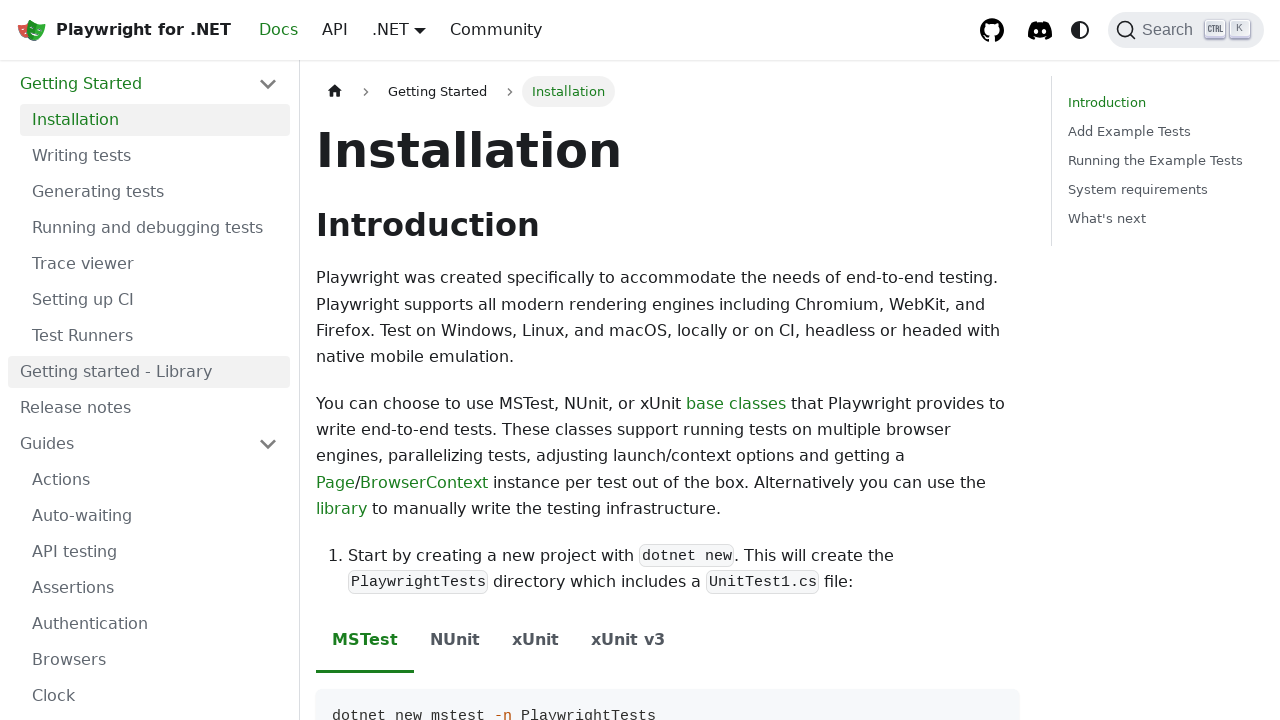